Tests confirmation alert handling by entering a name in a text field, clicking a confirm button, and accepting the confirmation popup dialog.

Starting URL: https://rahulshettyacademy.com/AutomationPractice/

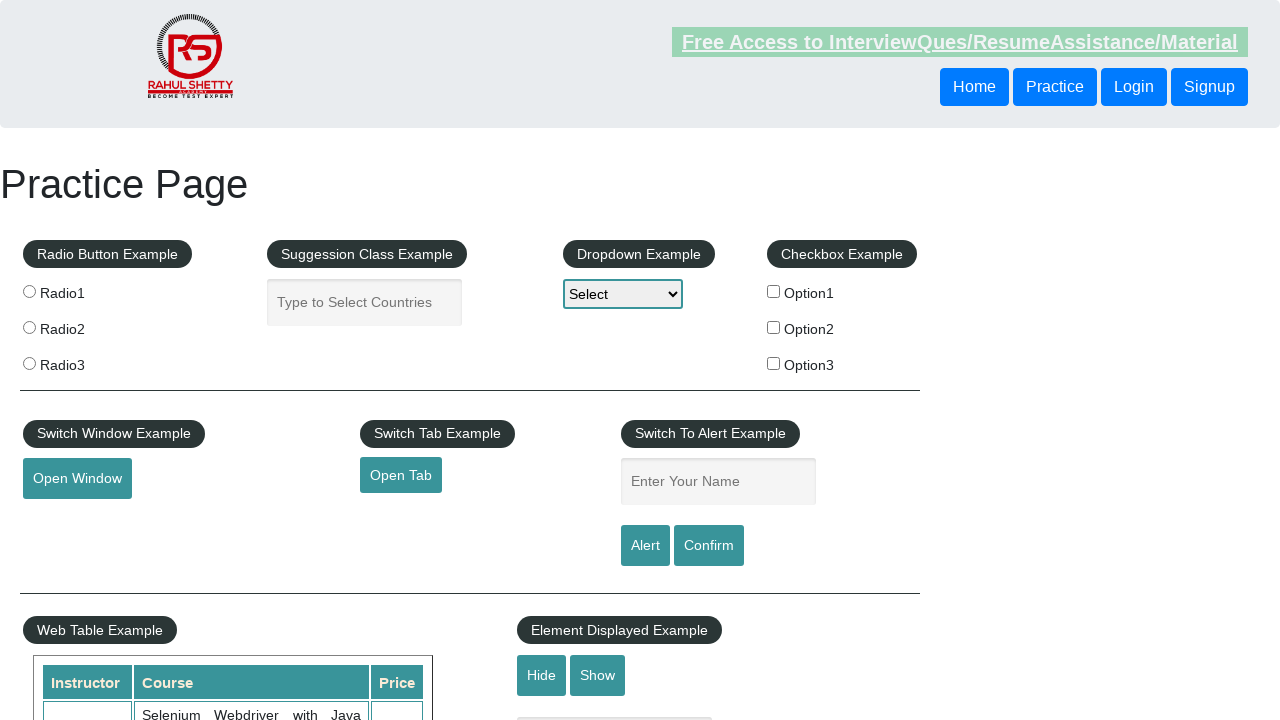

Waited for name input field to load
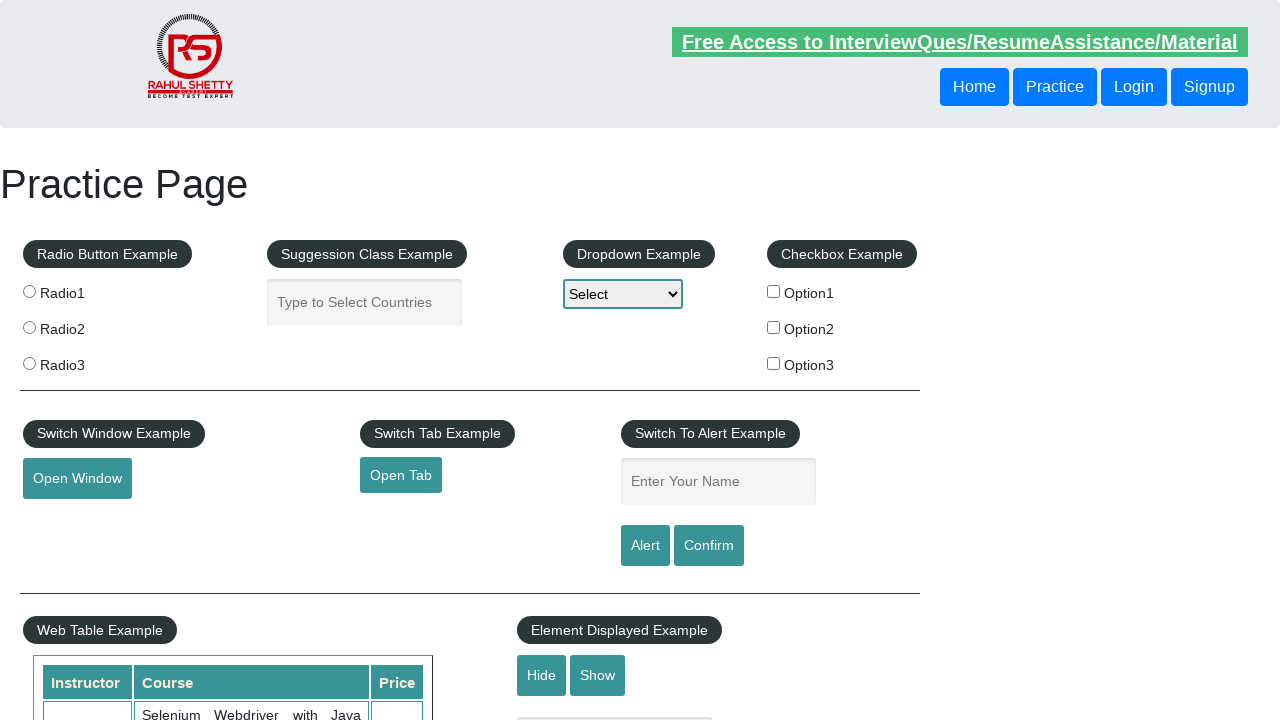

Filled name input field with 'JohnDoe' on [name='enter-name']
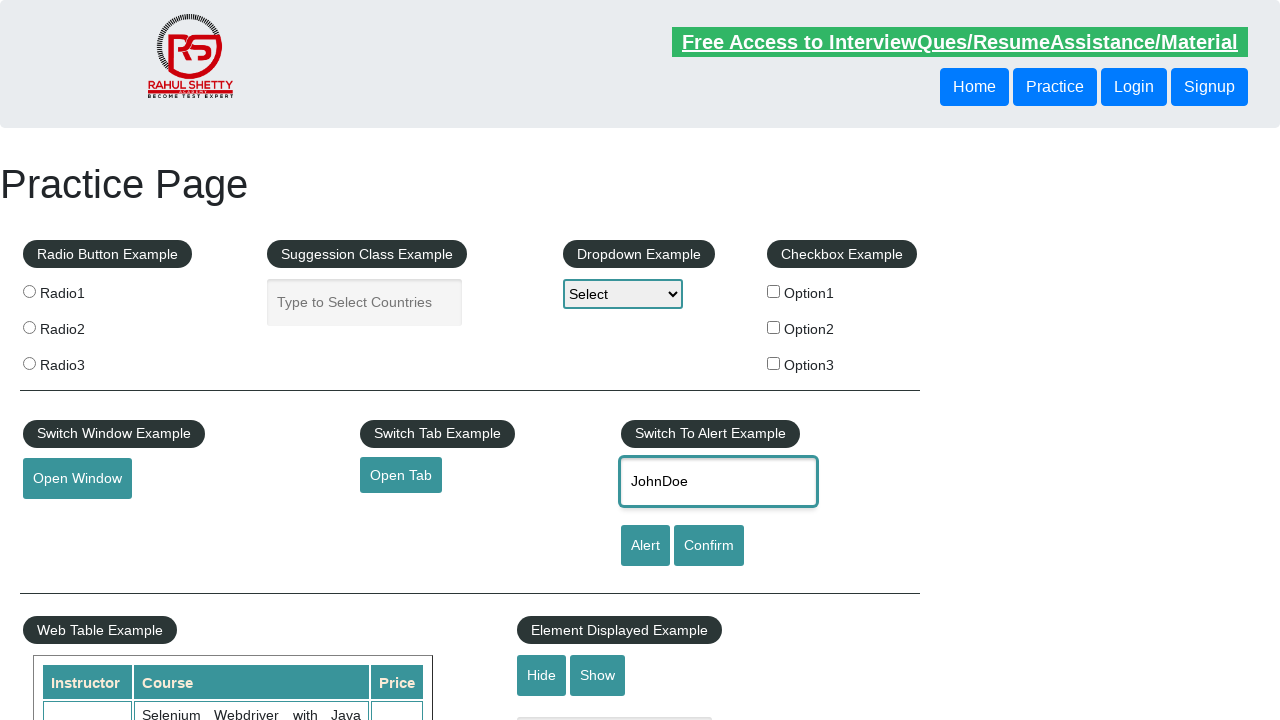

Set up dialog handler to accept confirmation popup
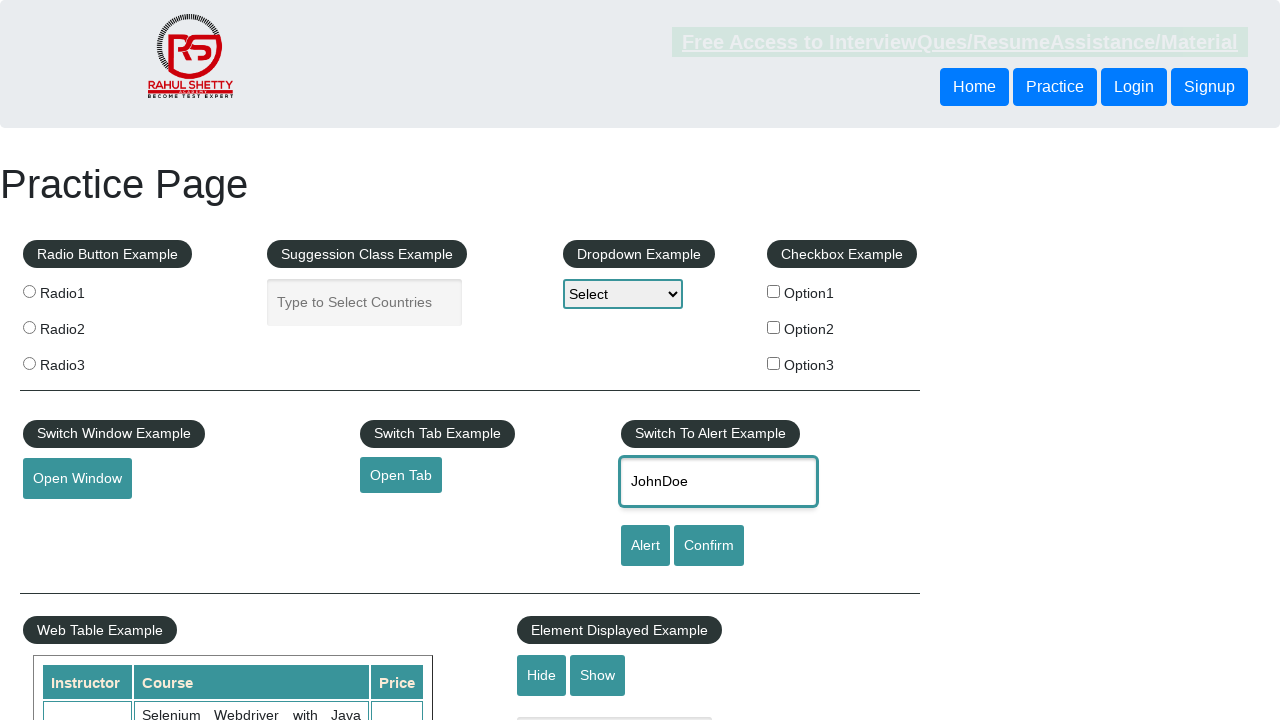

Clicked confirm button to trigger confirmation dialog at (709, 546) on #confirmbtn
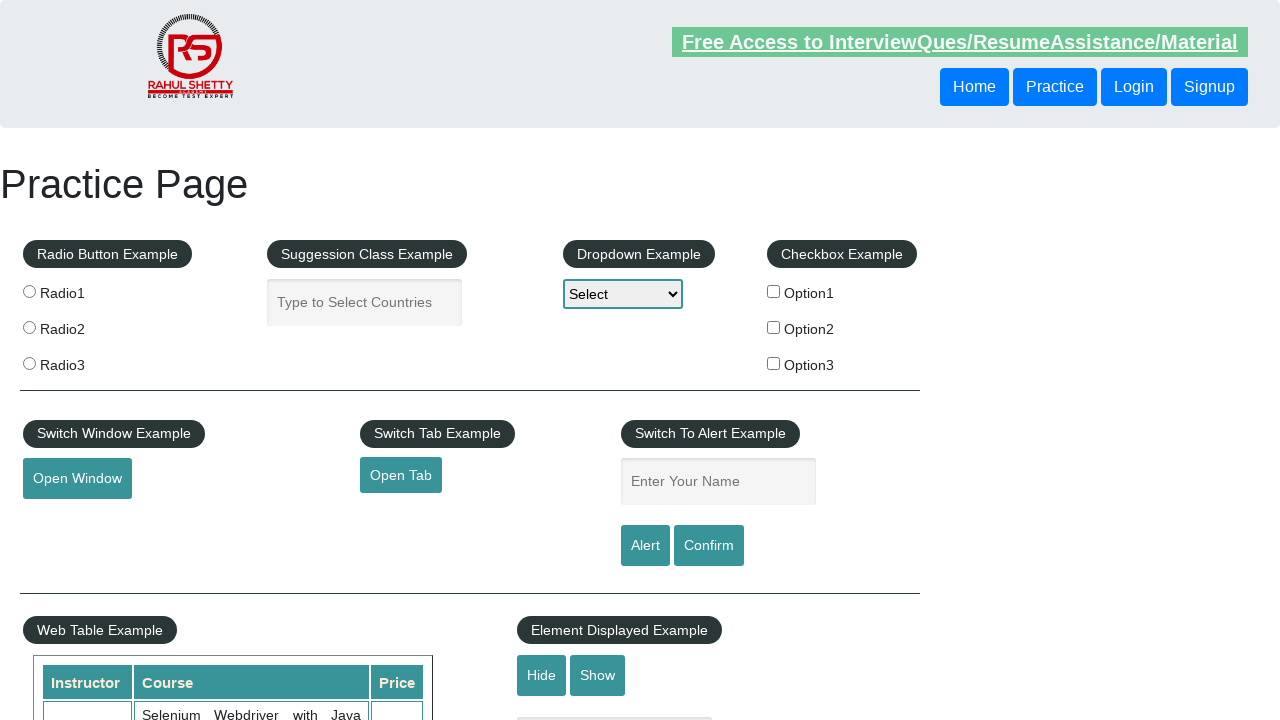

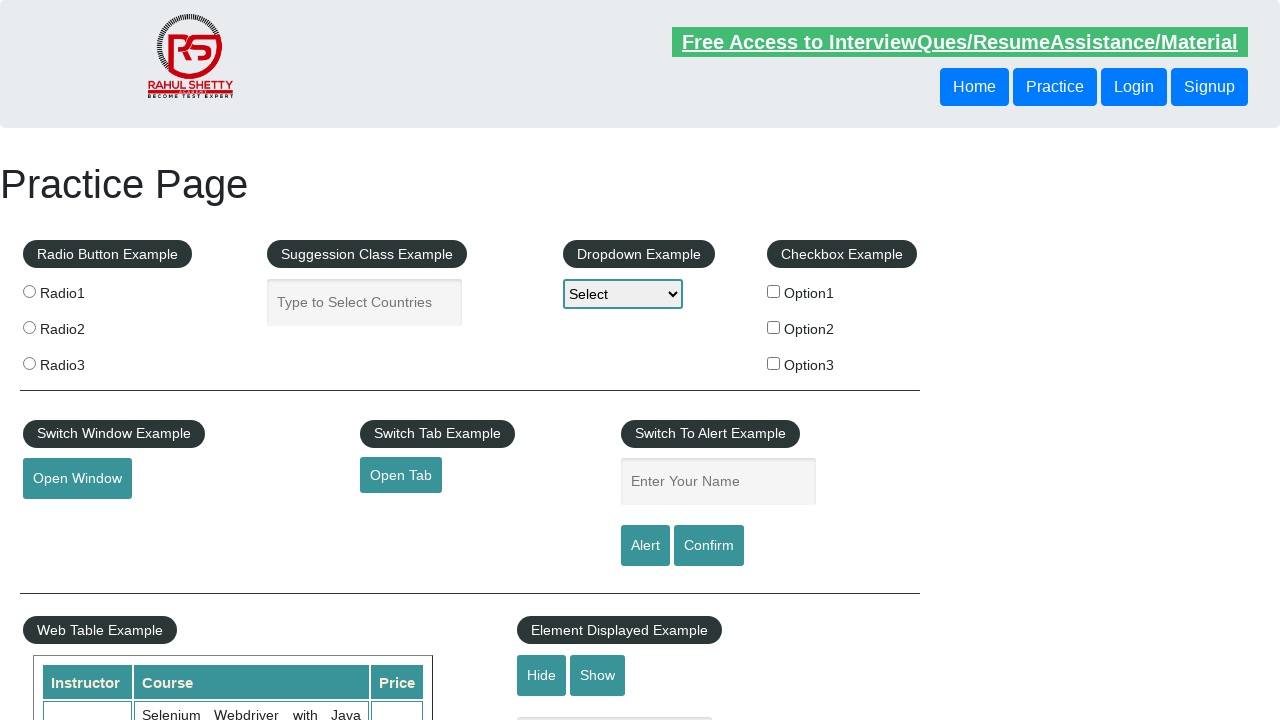